Tests right-click context menu functionality by performing a right-click action on an element, selecting the 'Copy' option from the context menu, and handling the resulting alert.

Starting URL: http://swisnl.github.io/jQuery-contextMenu/demo.html

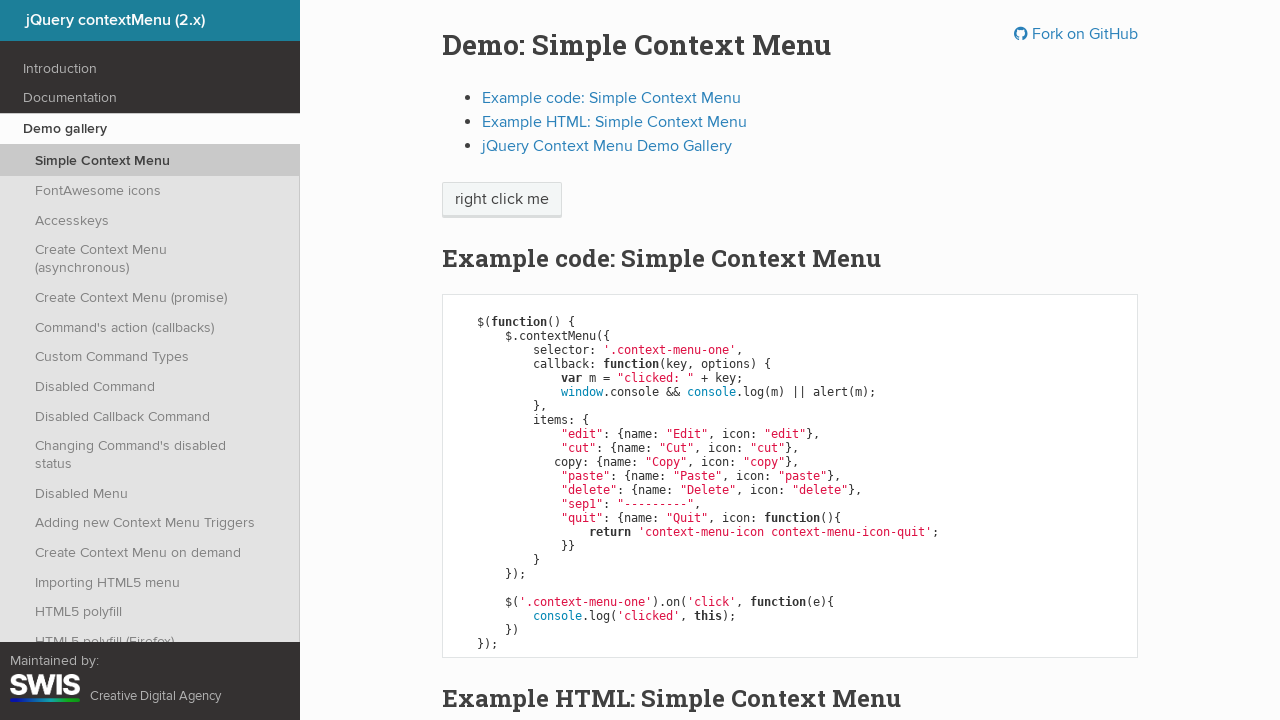

Located the target element for right-click action
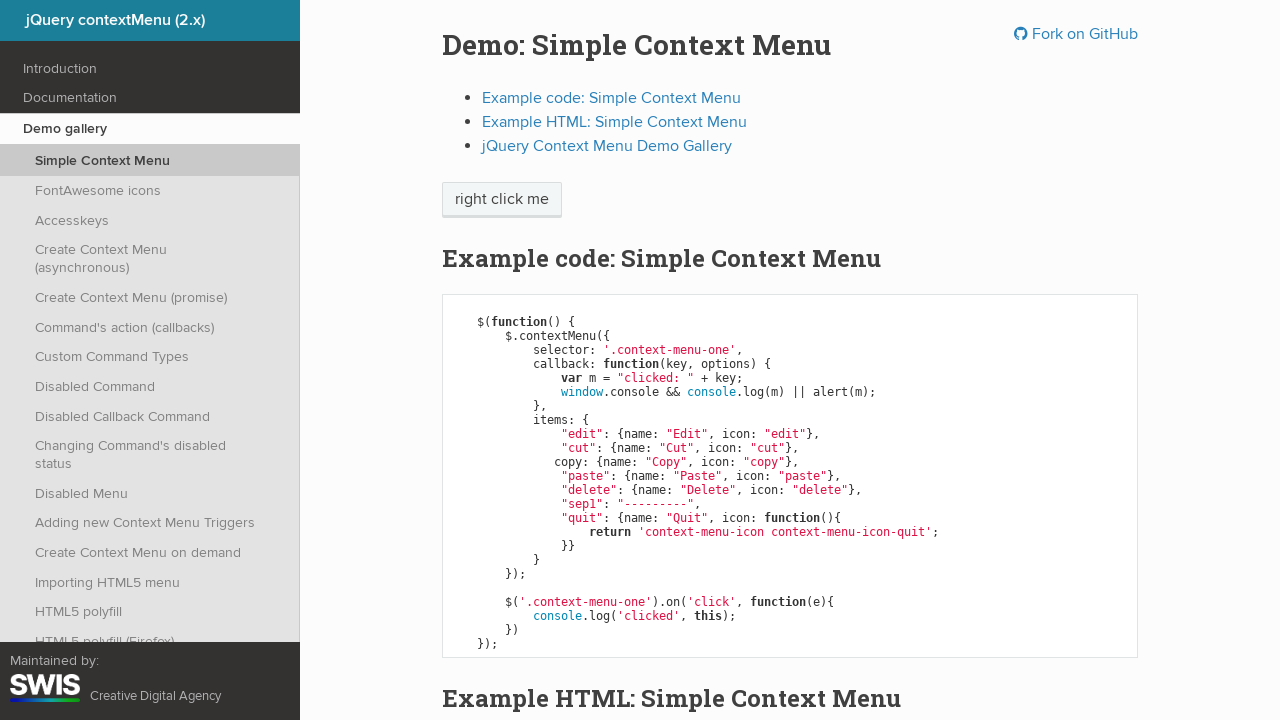

Performed right-click on the target element to open context menu at (502, 200) on span.context-menu-one.btn.btn-neutral
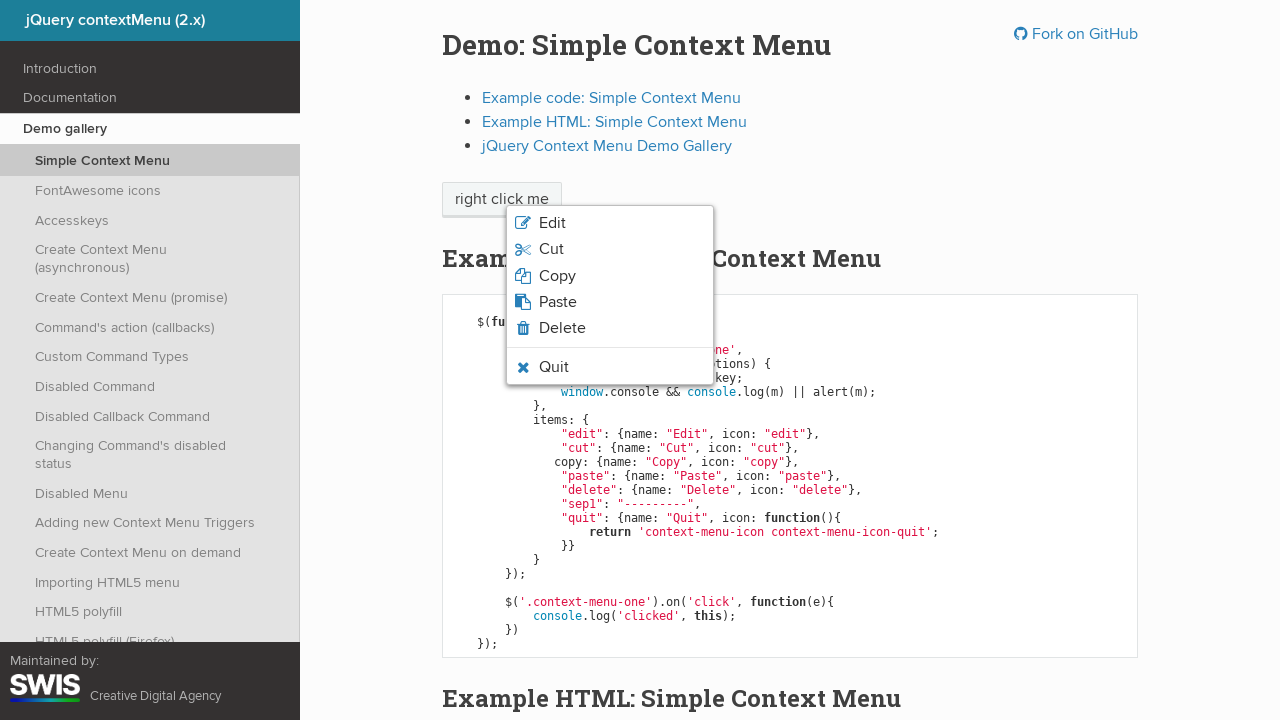

Clicked the 'Copy' option from the context menu at (557, 276) on xpath=/html/body/ul/li[3]/span
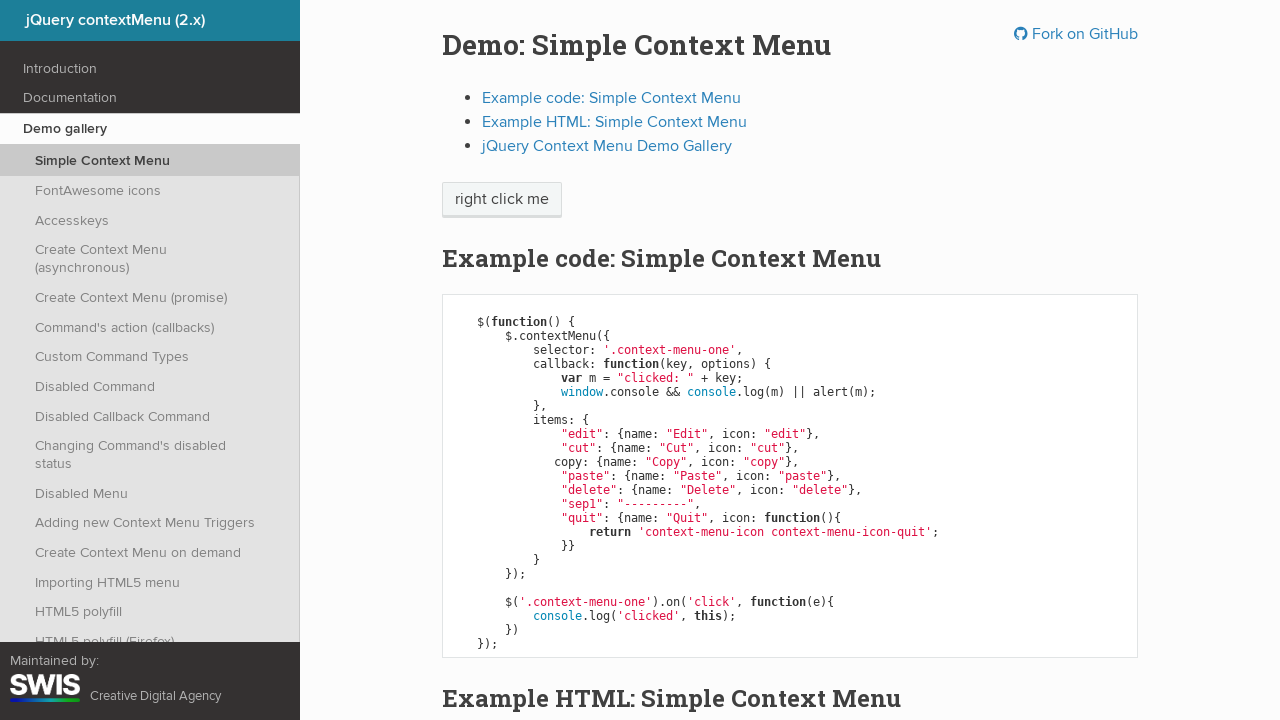

Set up alert handler to accept any dialogs
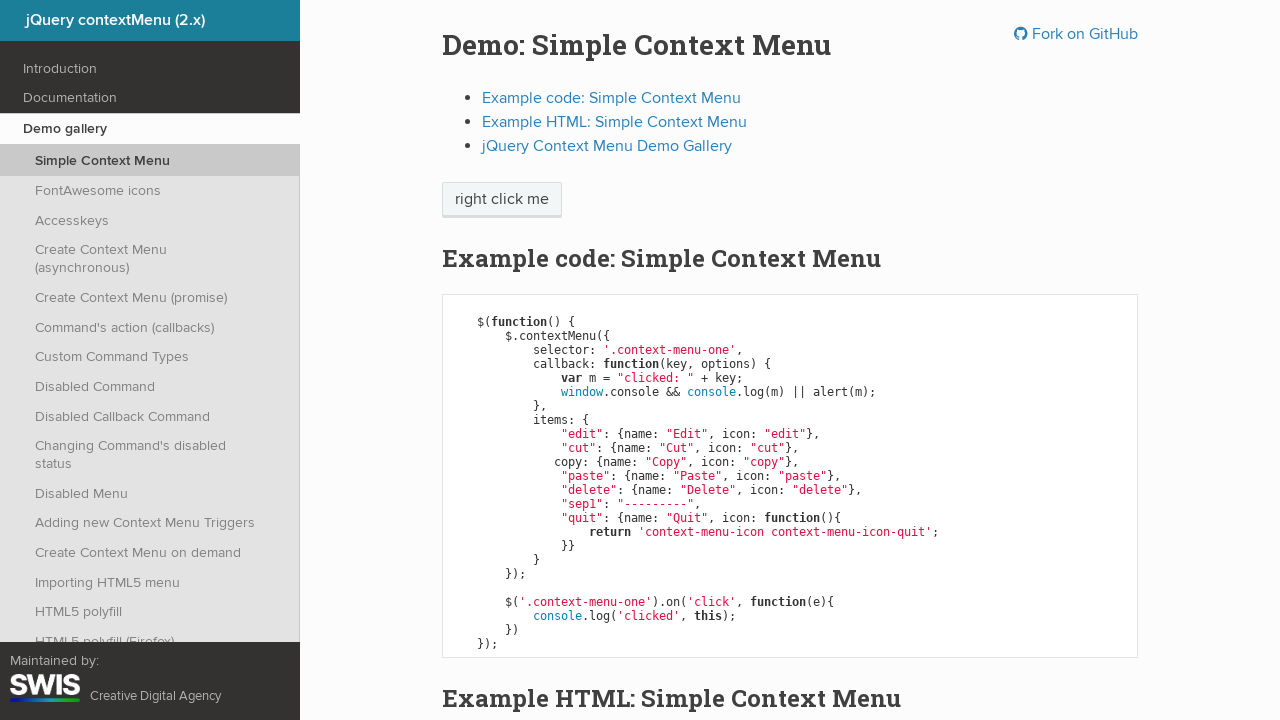

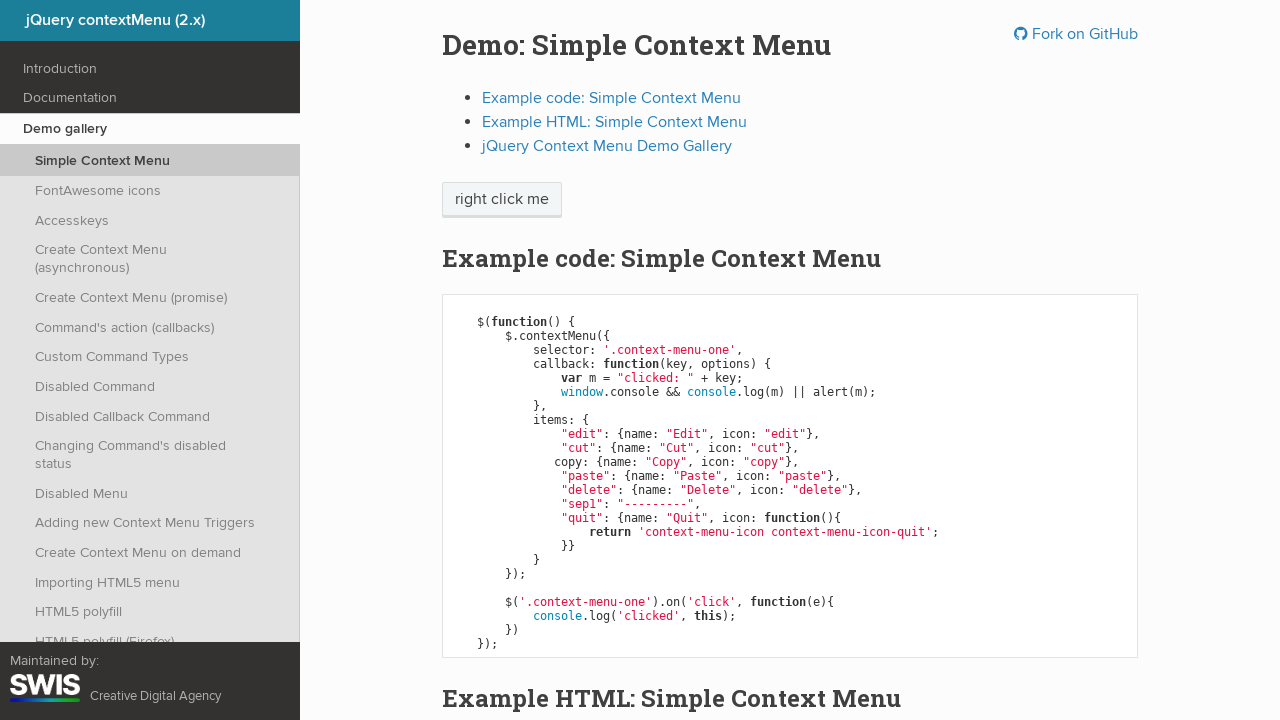